Tests the Text Box form on demoqa.com by navigating to the Elements section, selecting Text Box, filling in personal information fields (full name, email, current address, permanent address), and submitting the form.

Starting URL: https://demoqa.com/

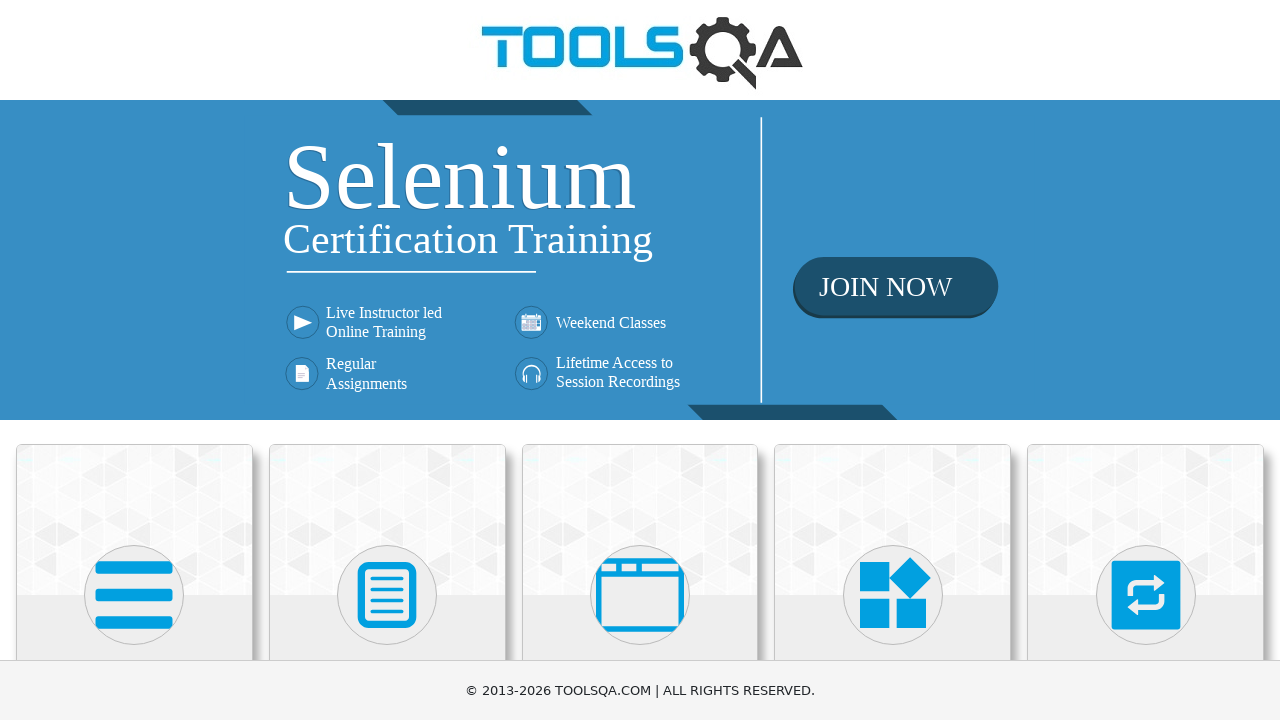

Clicked on Elements card at (134, 360) on text=Elements
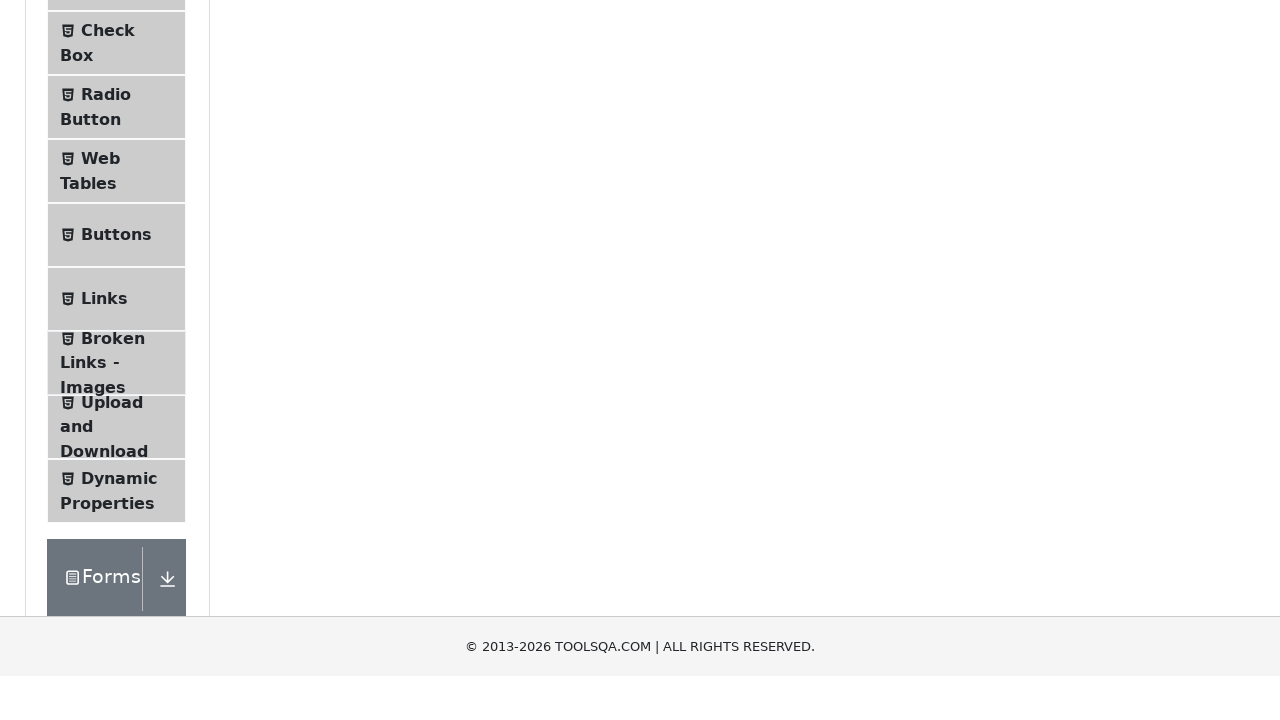

Clicked on Text Box option in the left menu at (119, 261) on text=Text Box
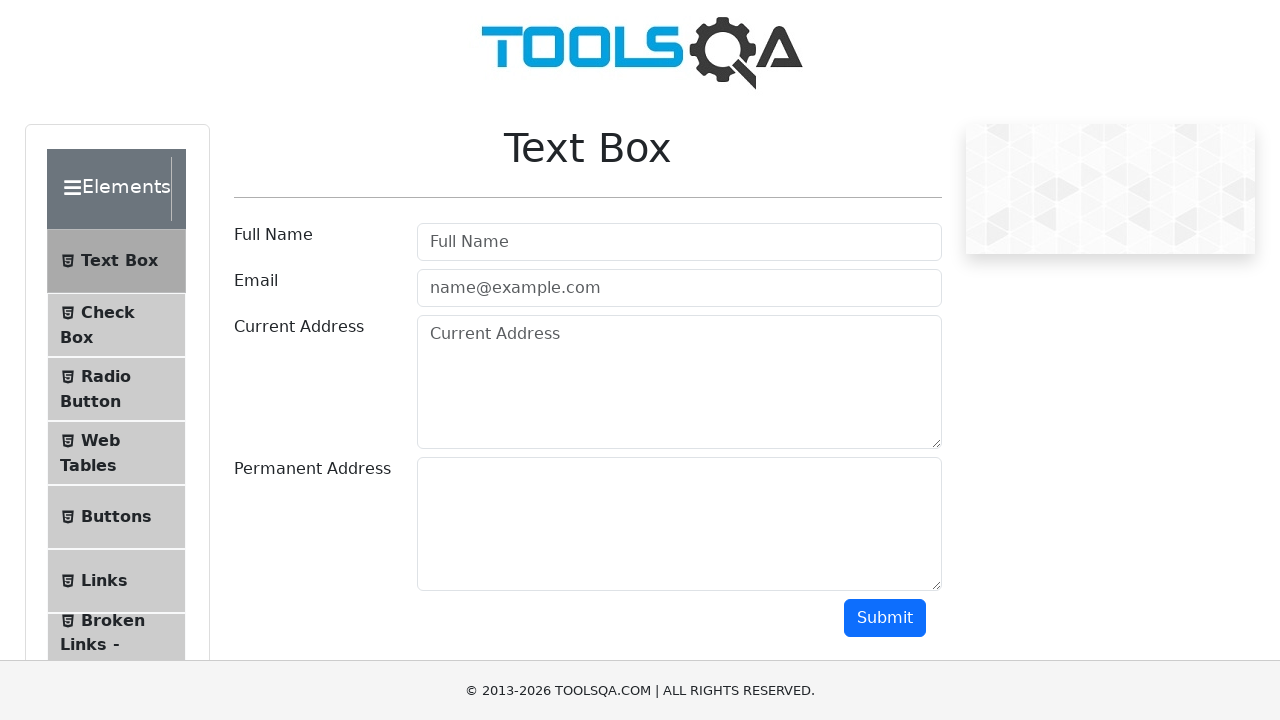

Filled in full name field with 'Marcus Thompson' on #userName
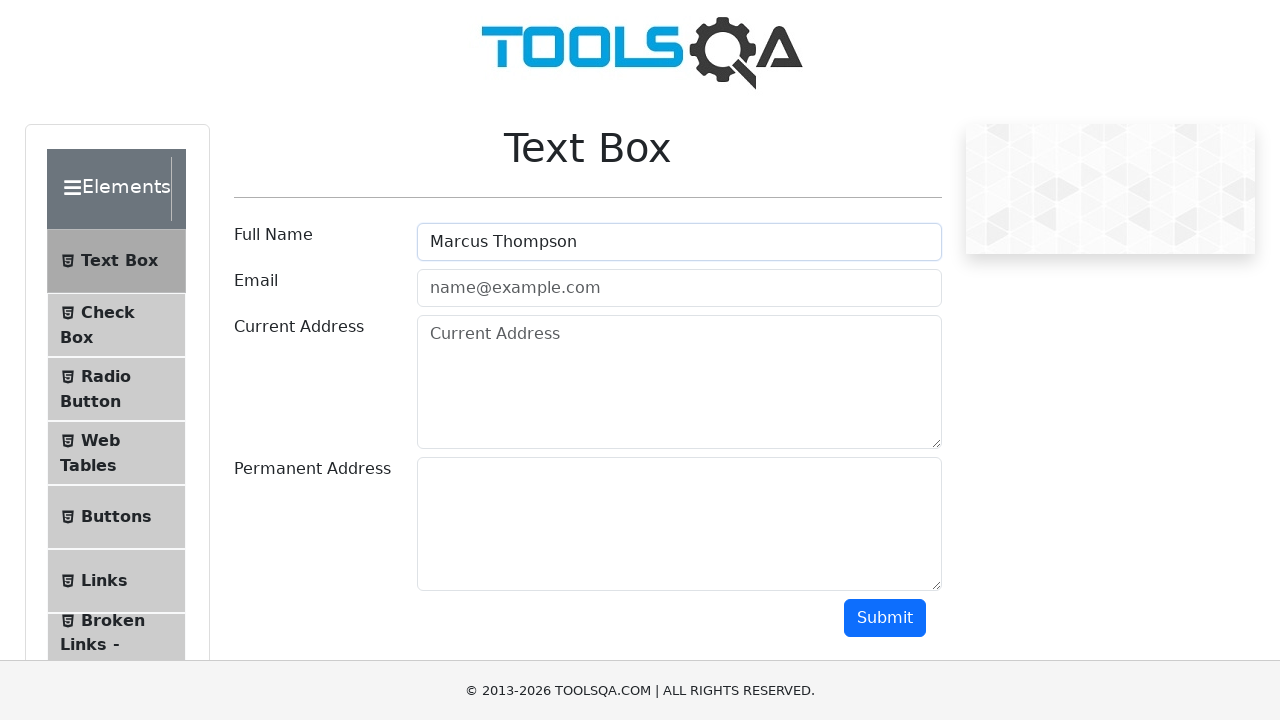

Filled in email field with 'marcus.thompson@example.com' on #userEmail
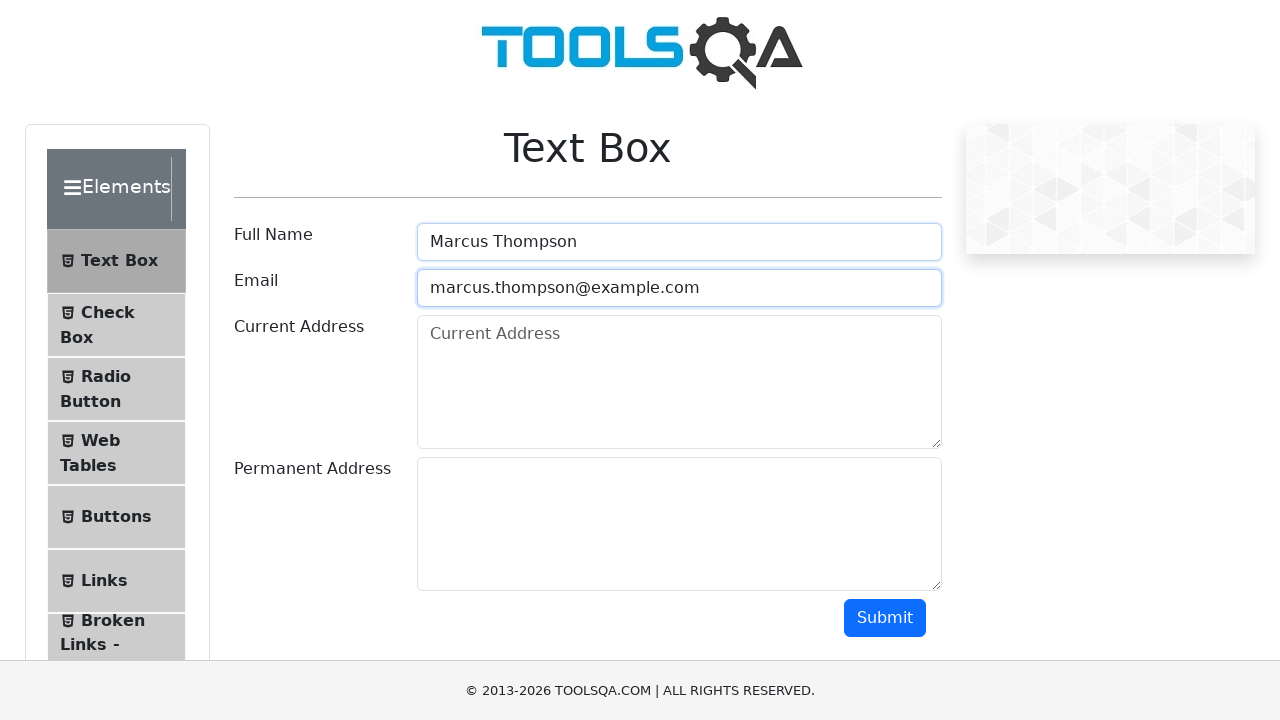

Filled in current address field with '742 Evergreen Terrace, Springfield' on #currentAddress
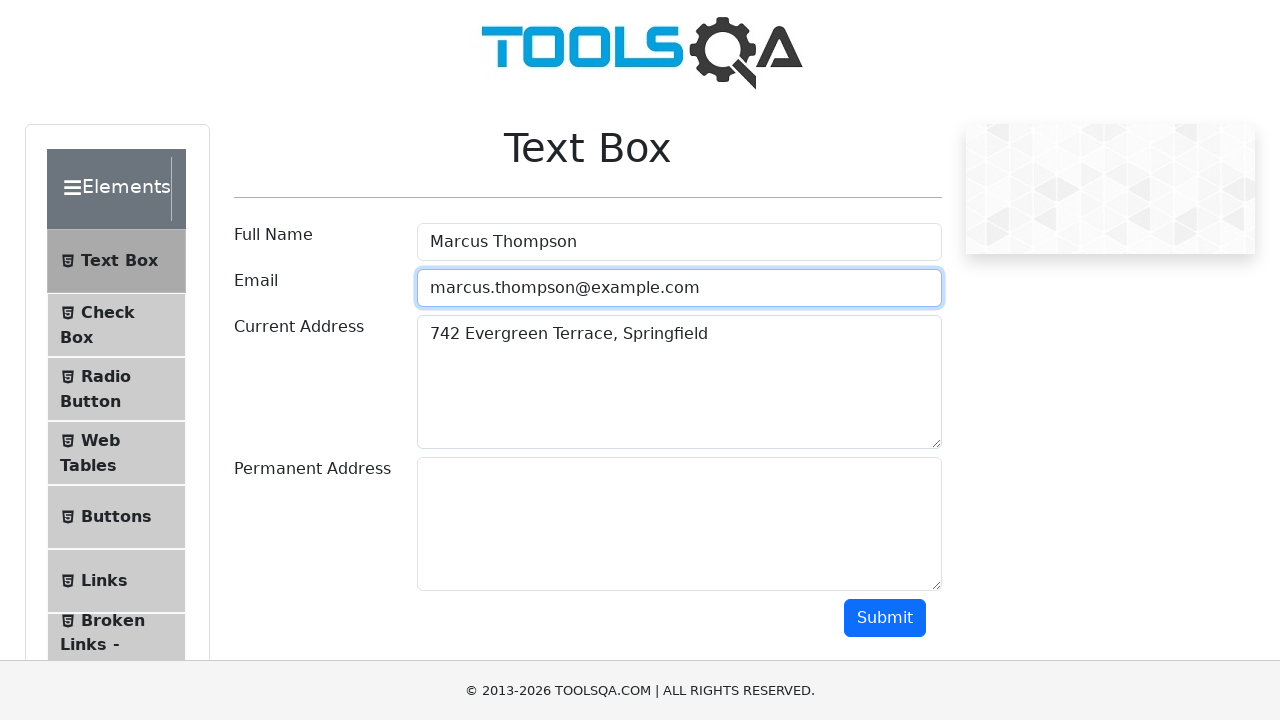

Filled in permanent address field with '123 Main Street, Boston' on #permanentAddress
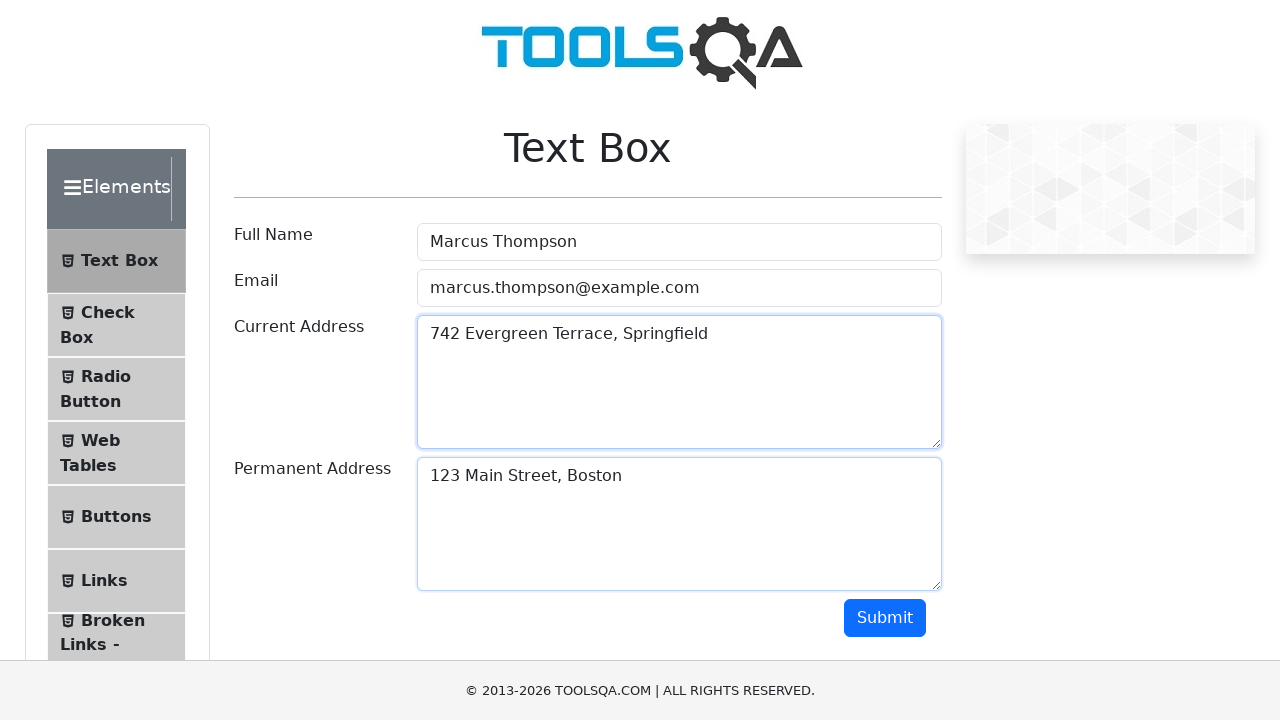

Clicked submit button to submit the form at (885, 618) on #submit
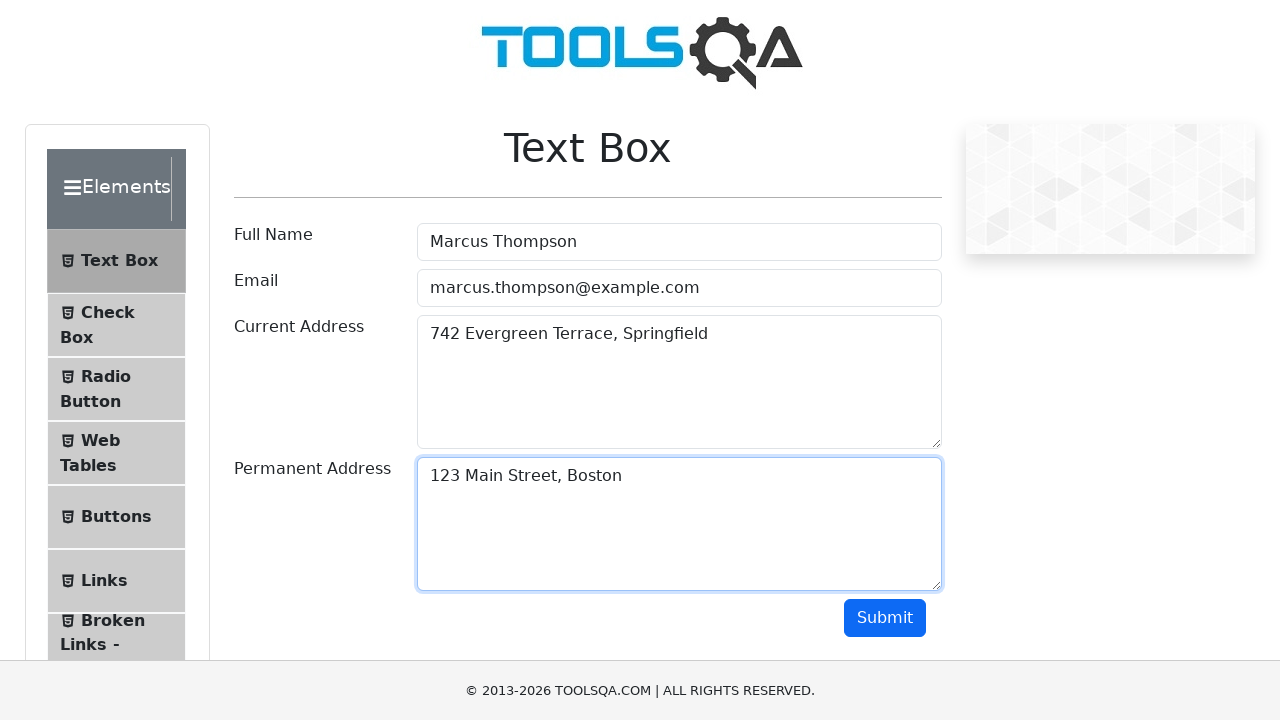

Form output appeared on the page
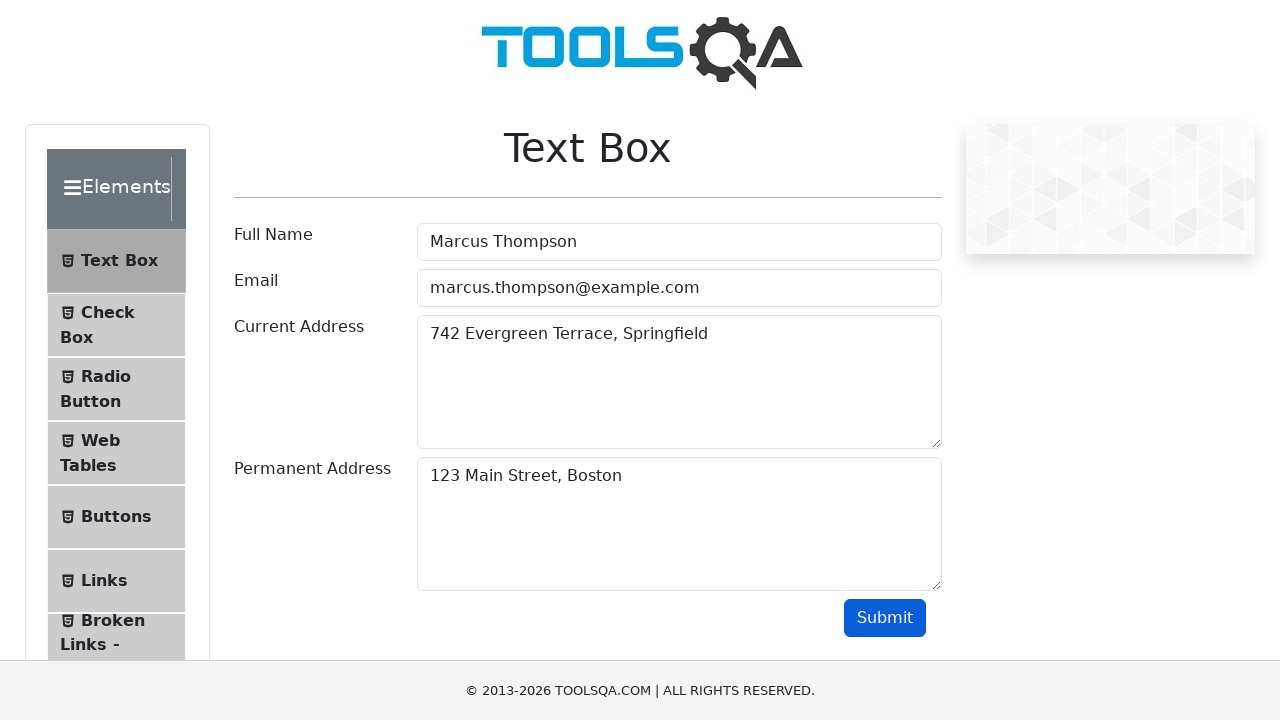

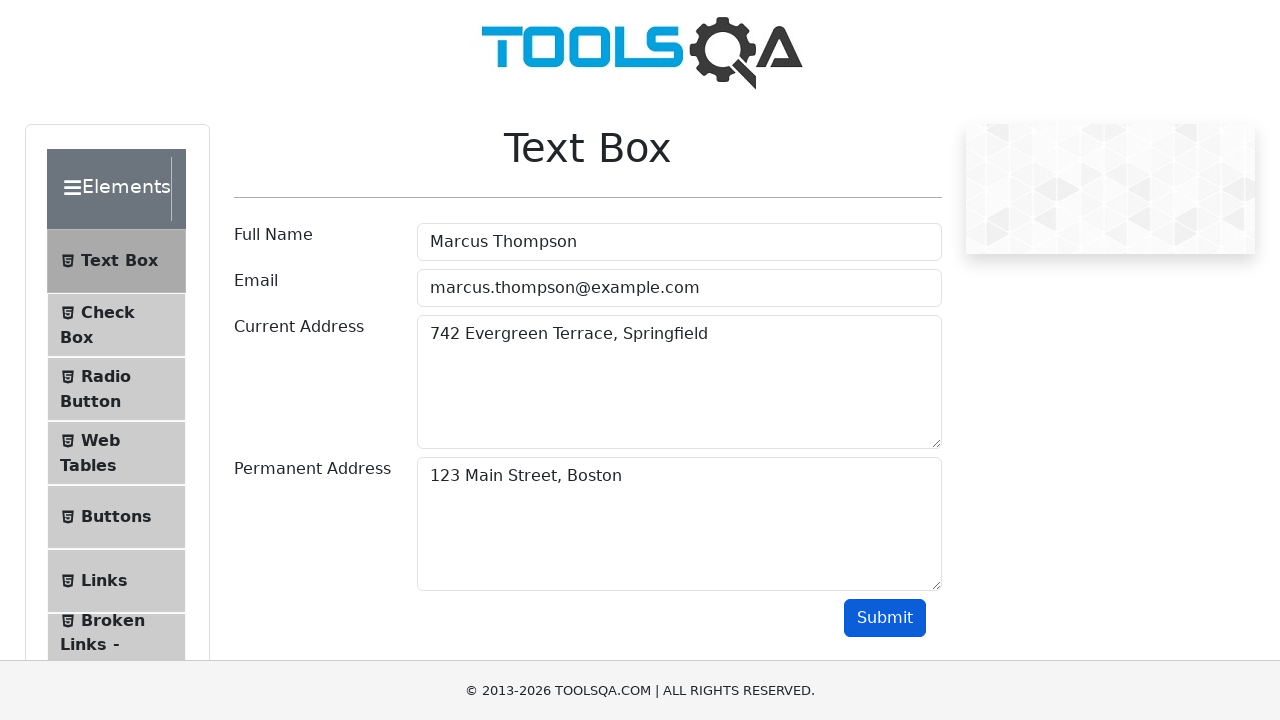